Tests JavaScript alert handling functionality including simple alerts, prompt alerts with text input, and confirm alerts with accept/dismiss actions on a demo page.

Starting URL: https://skpatro.github.io/demo/

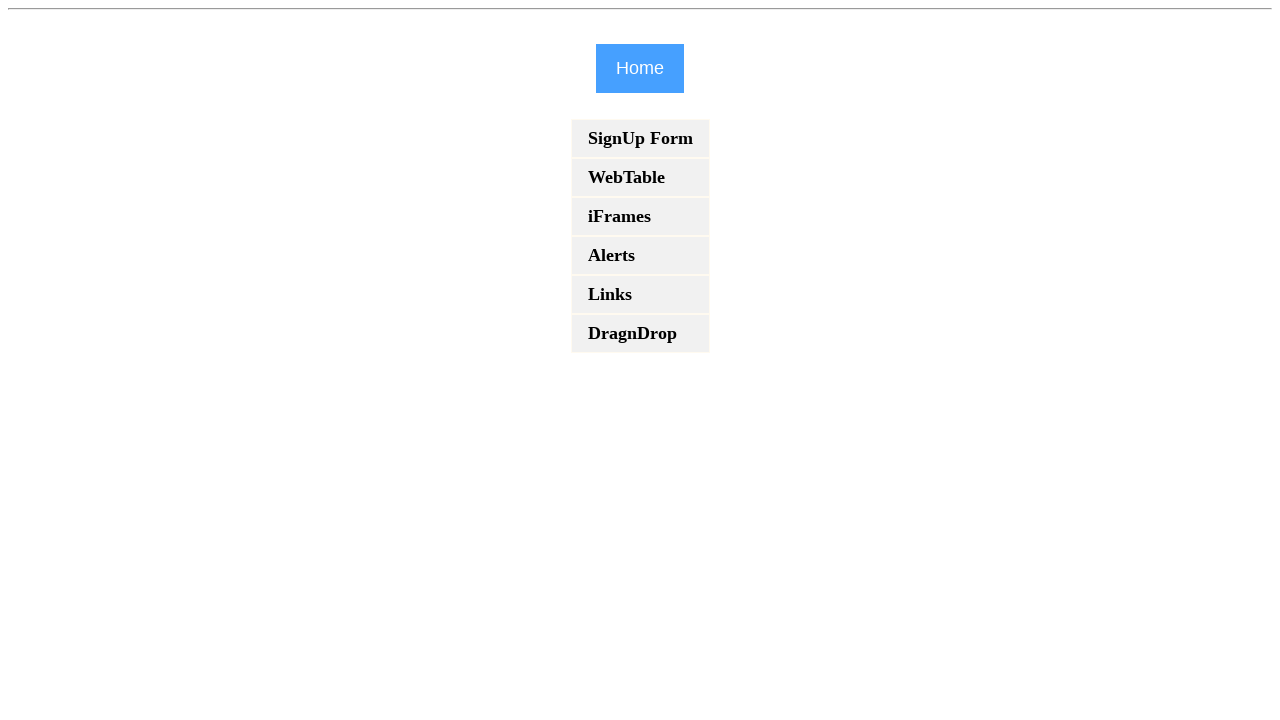

Clicked on the alerts demo link (4th list item) at (640, 256) on xpath=/html/body/div[2]/ul/li[4]/b/a
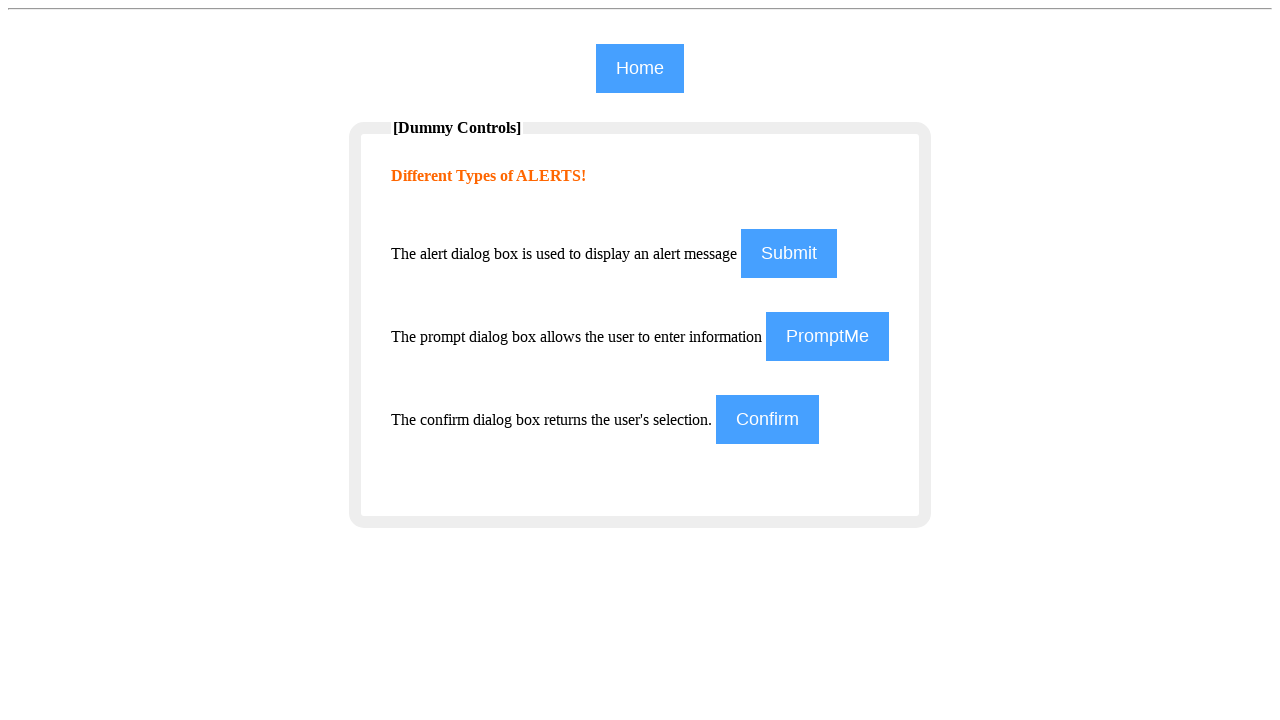

Waited for alerts demo page to load
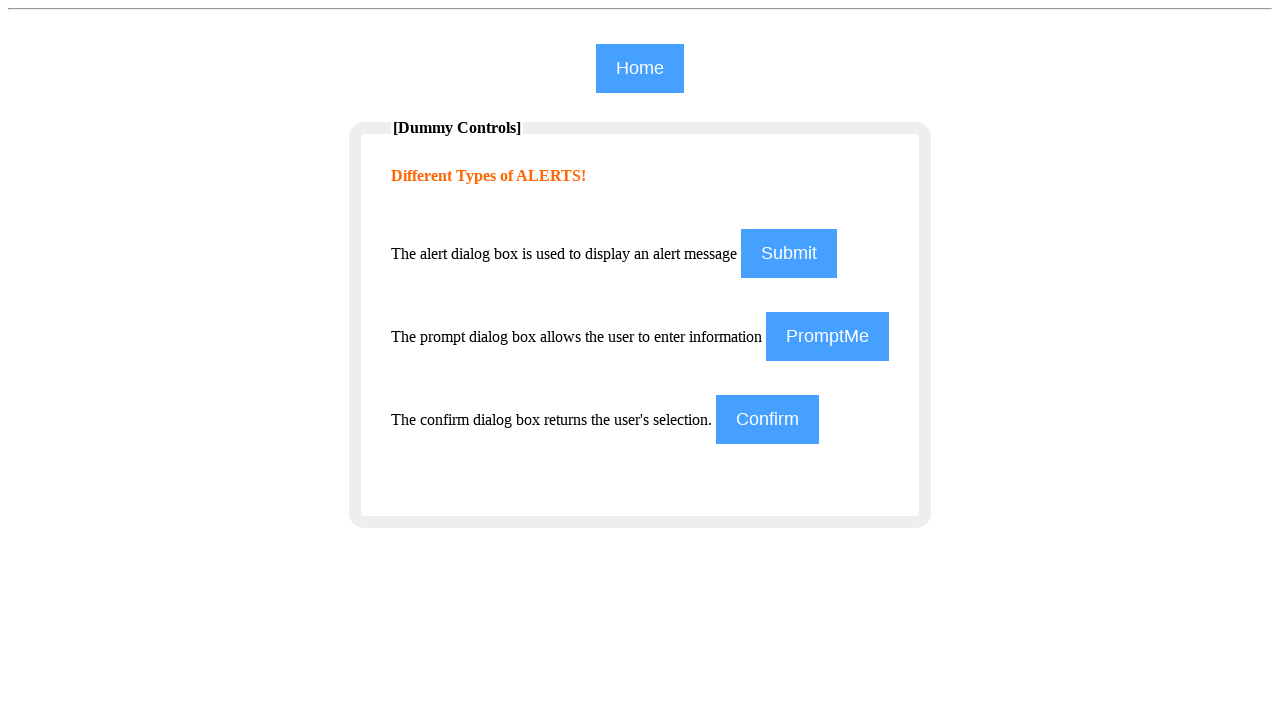

Clicked button to trigger simple alert at (789, 254) on xpath=//*[@id='regform']/input[1]
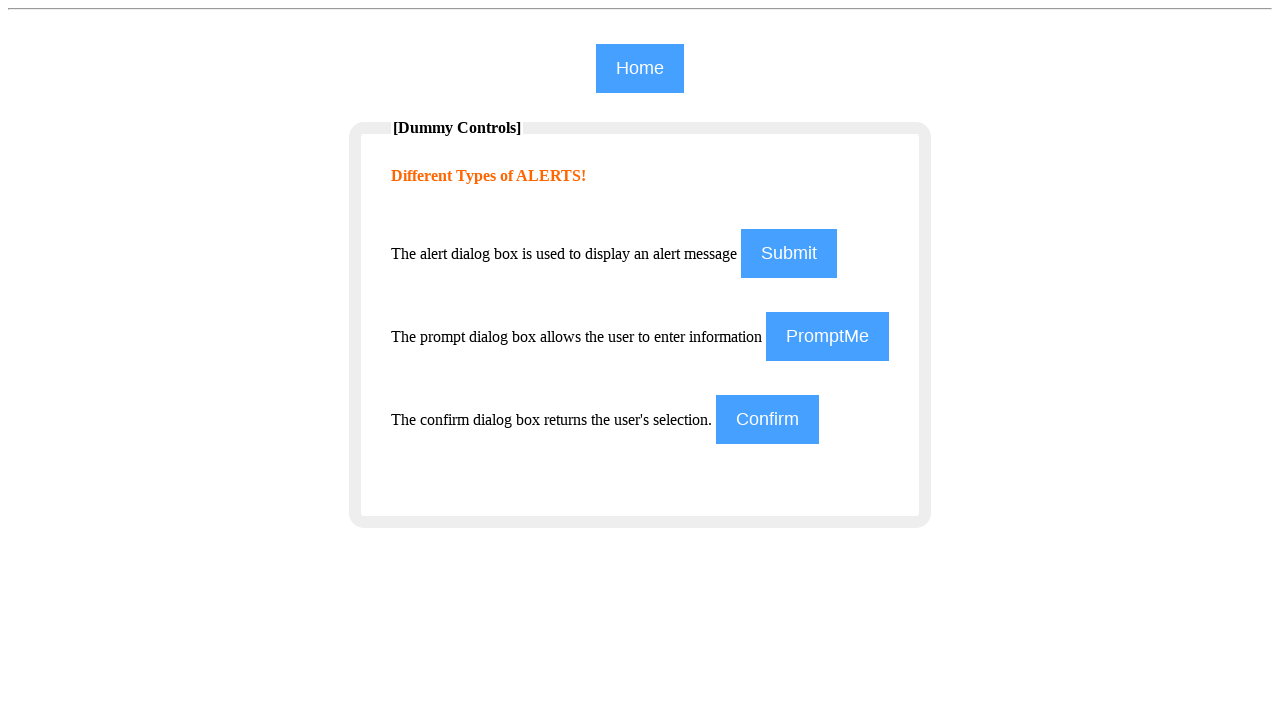

Set up dialog handler to accept simple alert
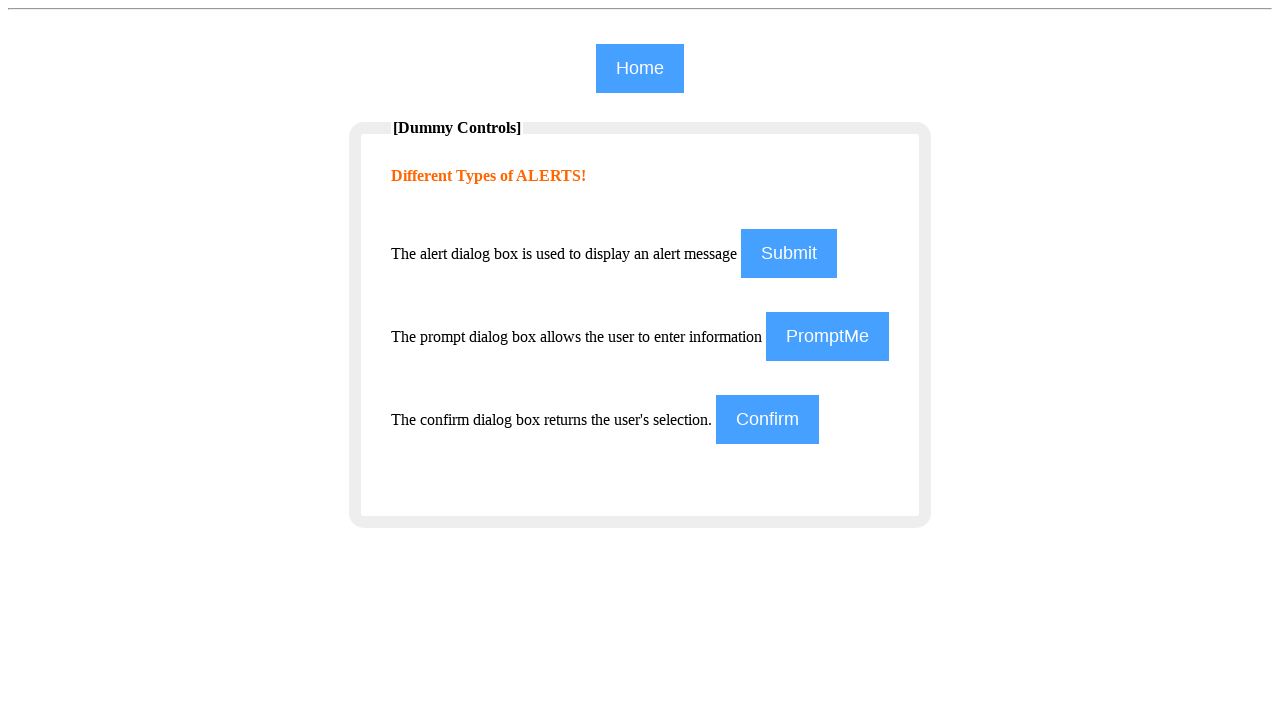

Waited for simple alert to be handled
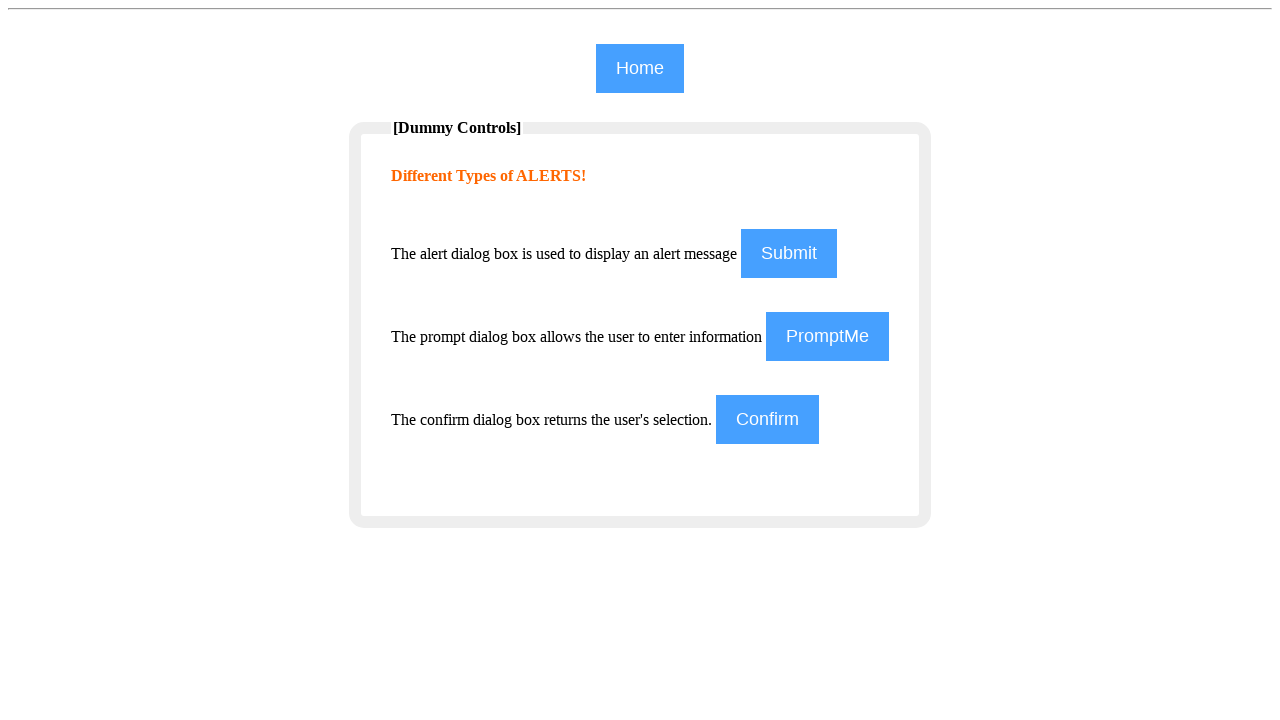

Clicked button to trigger prompt alert at (828, 336) on #prompt
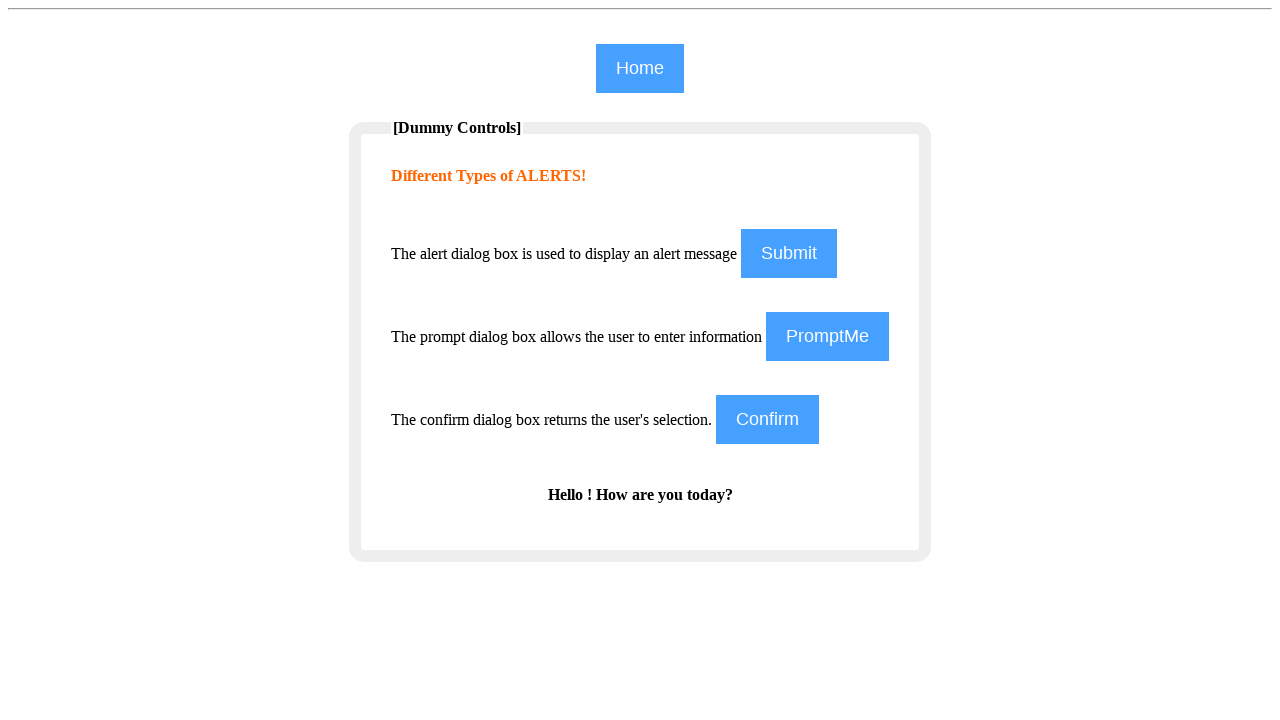

Set up dialog handler to accept prompt alert with text 'Shubham'
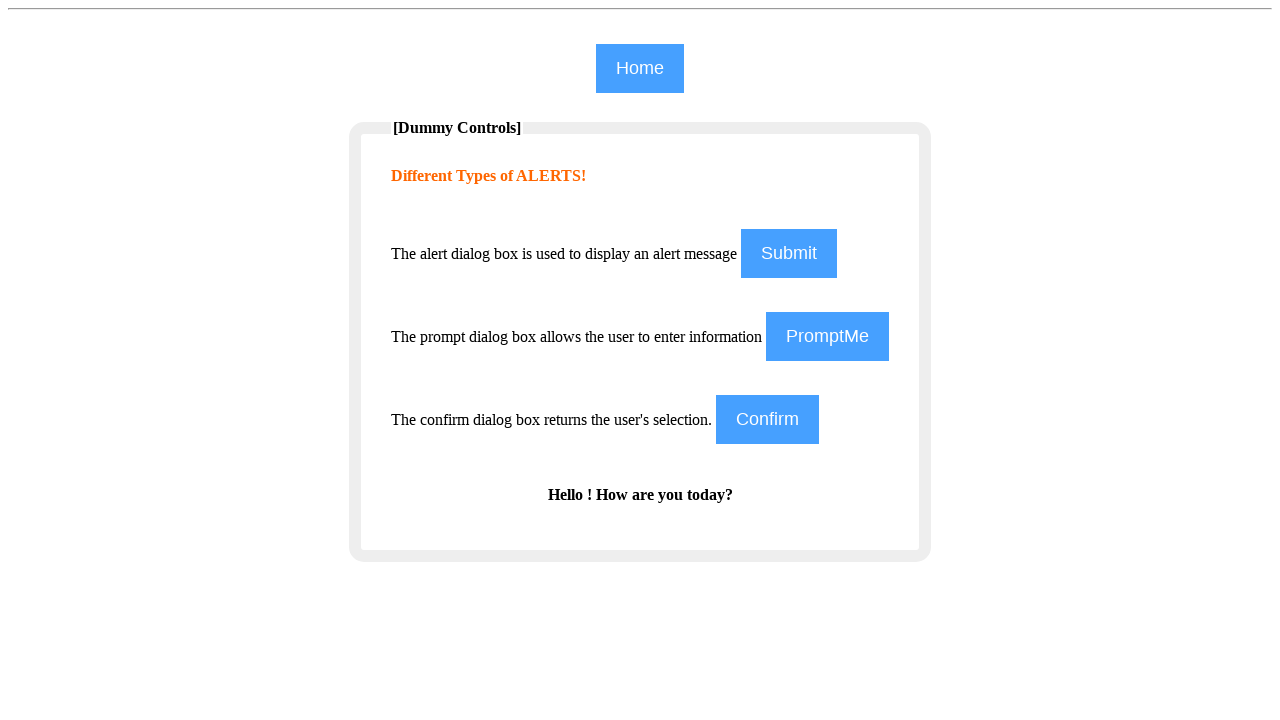

Waited for prompt alert to be handled
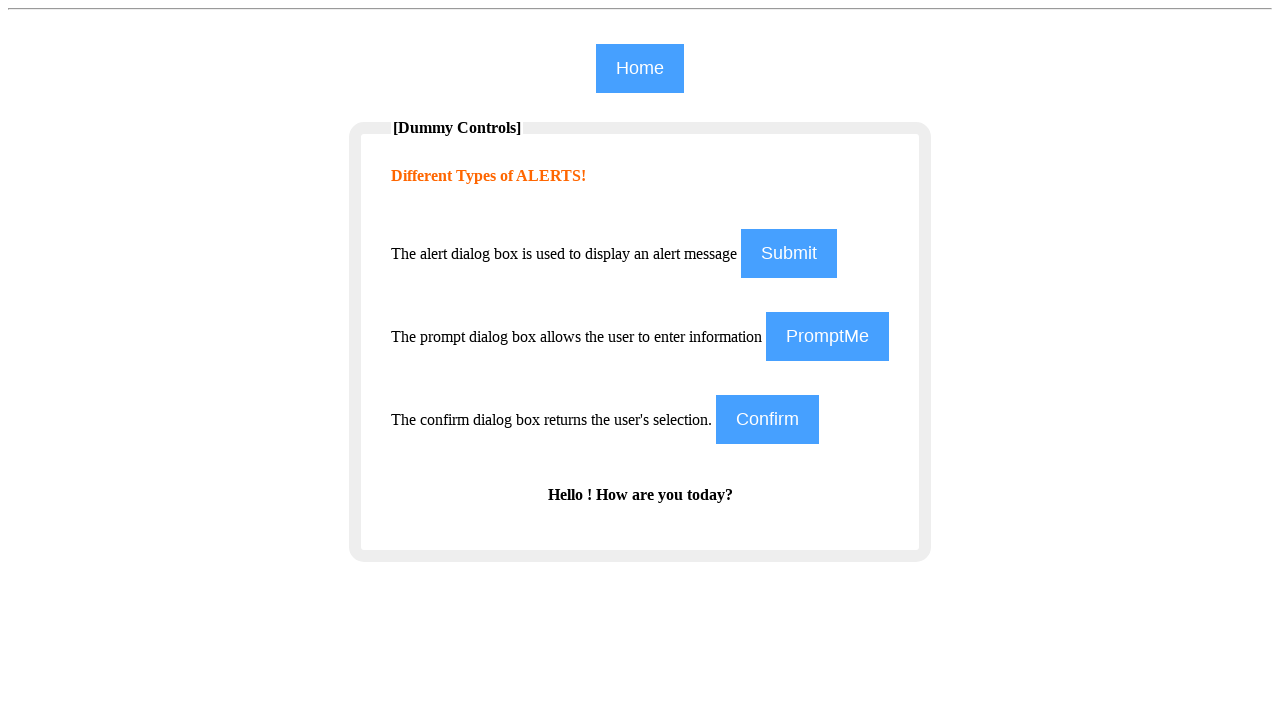

Clicked button to trigger confirm alert at (768, 420) on #confirm
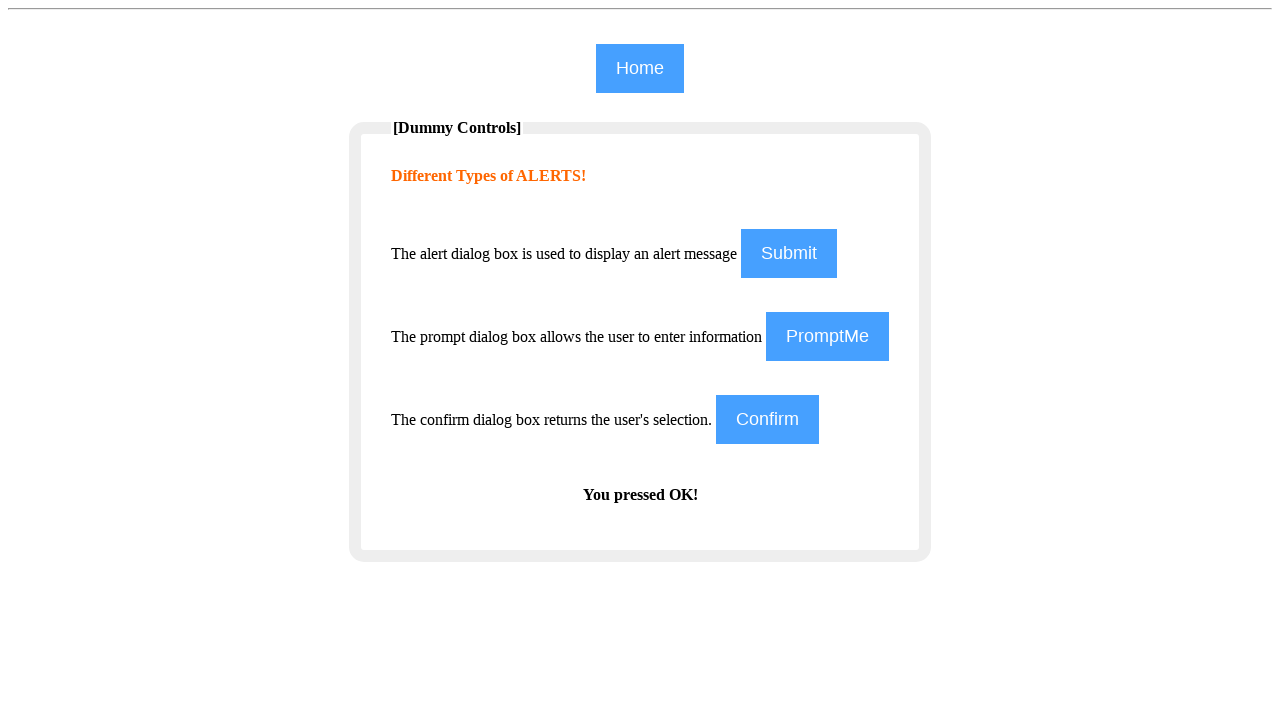

Set up dialog handler to dismiss confirm alert
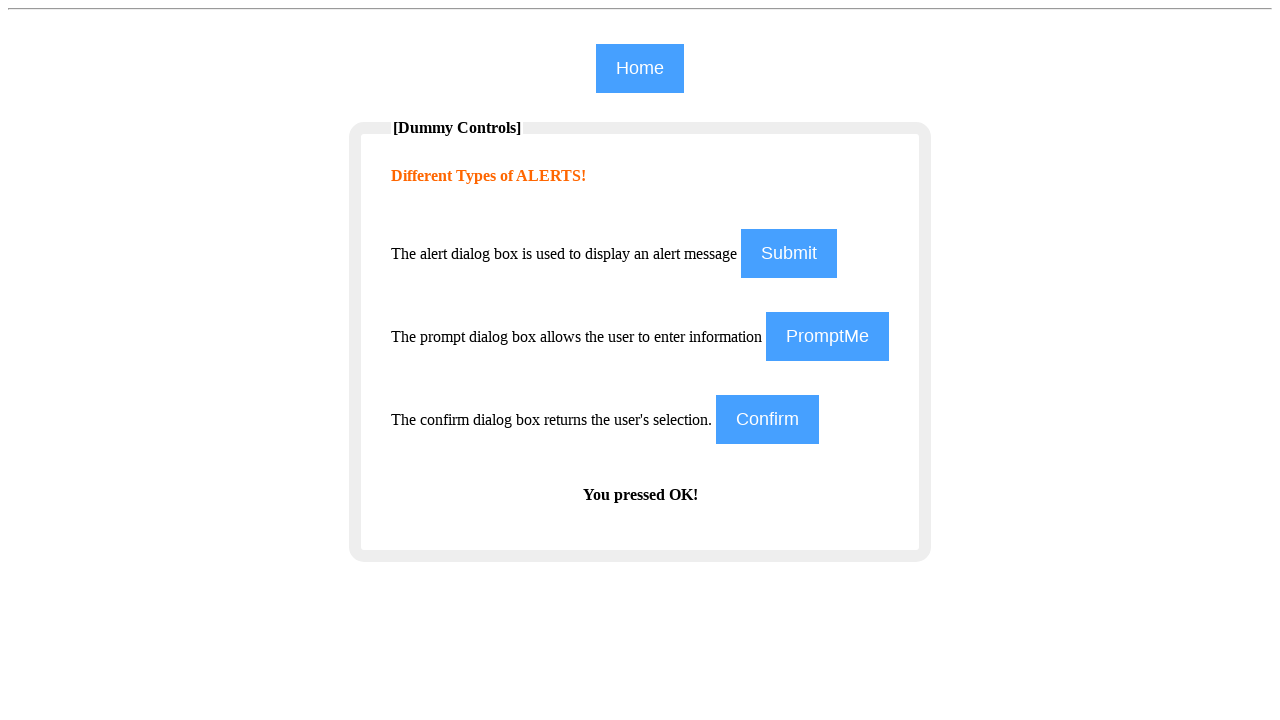

Waited for confirm alert to be dismissed
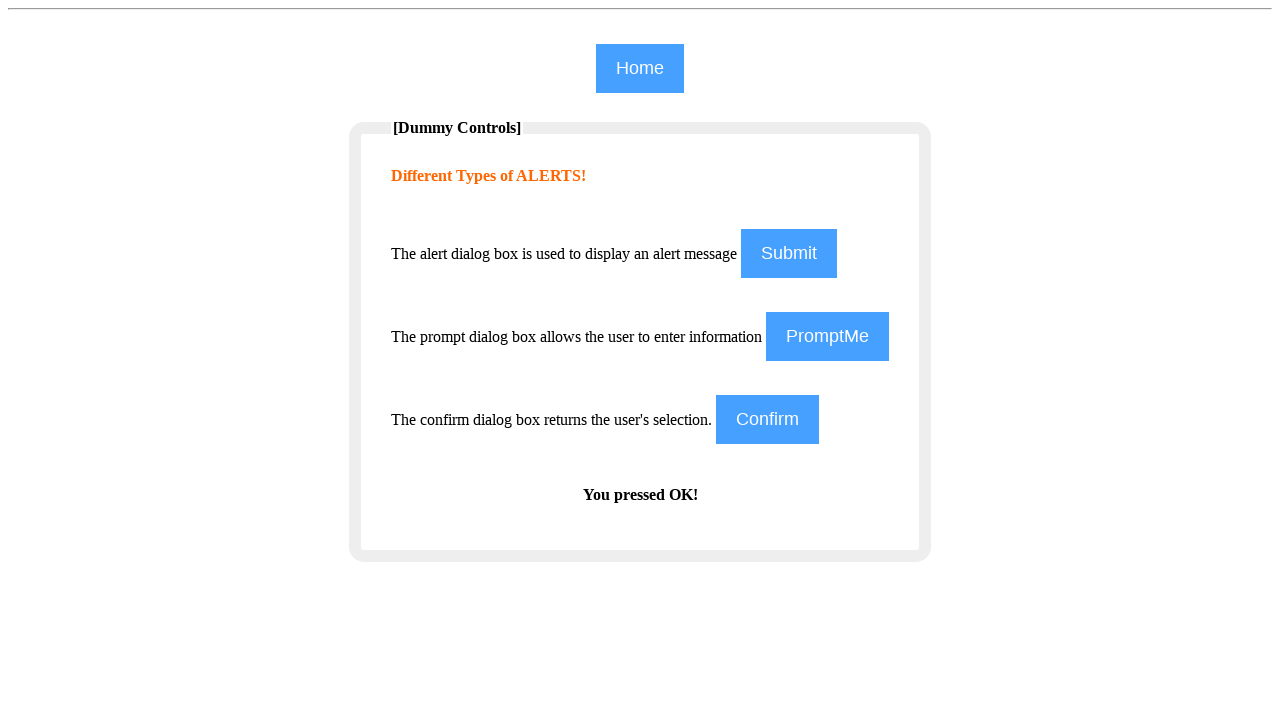

Clicked button to trigger confirm alert again at (768, 420) on #confirm
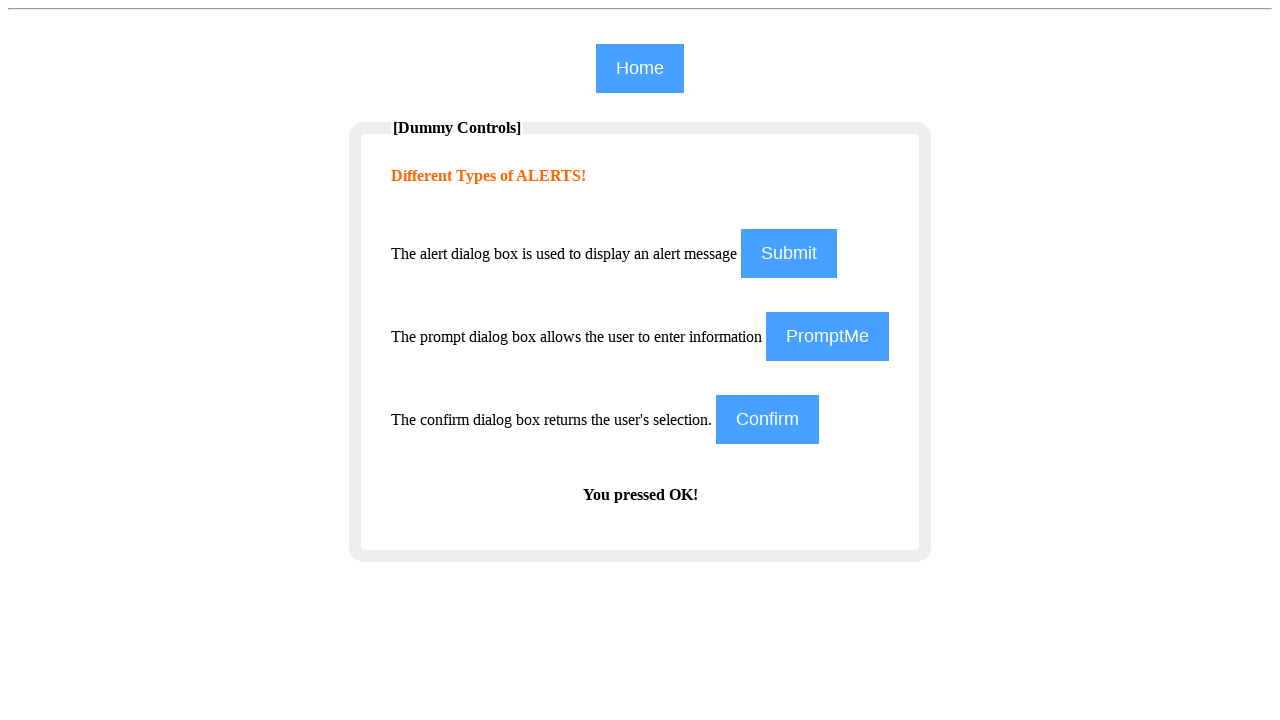

Set up dialog handler to accept confirm alert
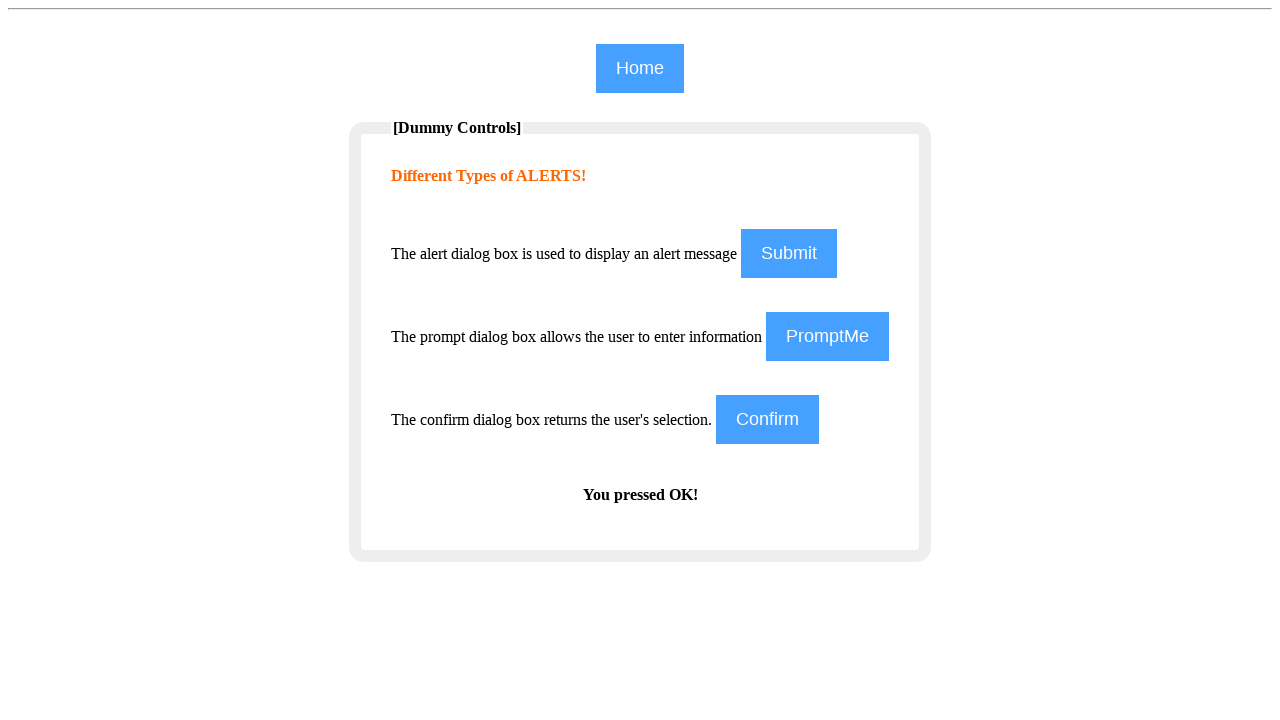

Waited for final confirm alert to be accepted
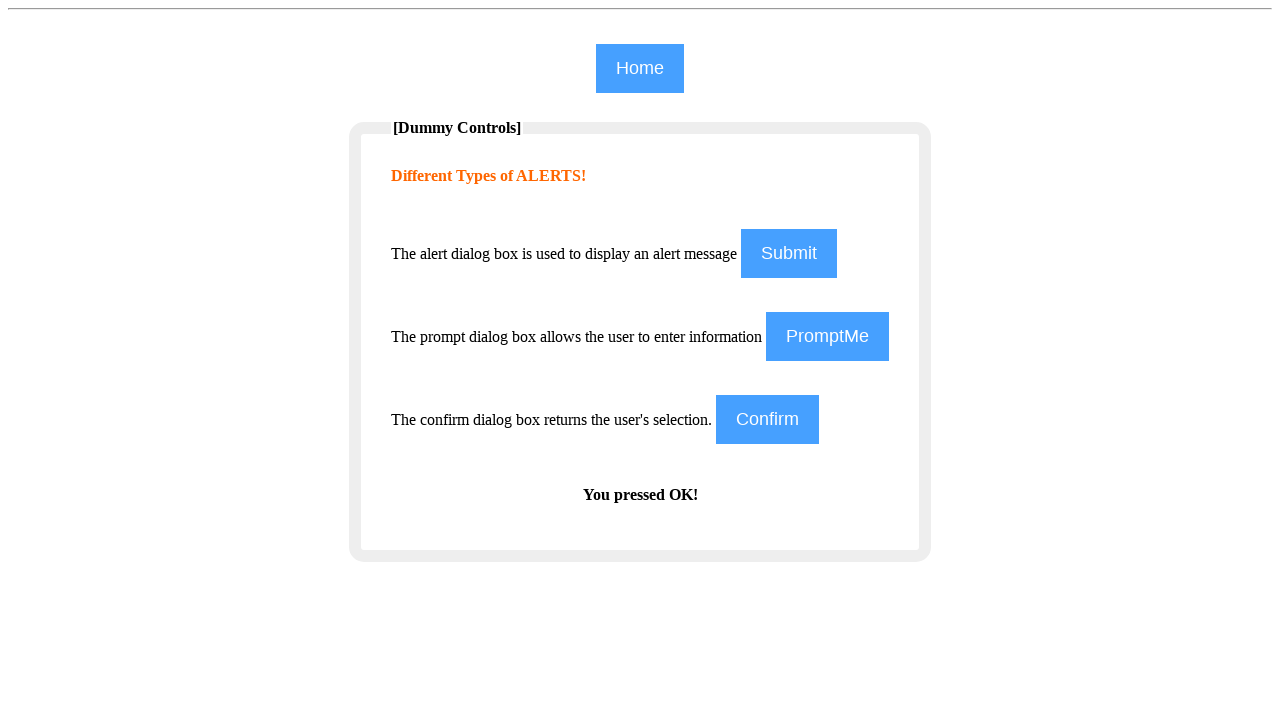

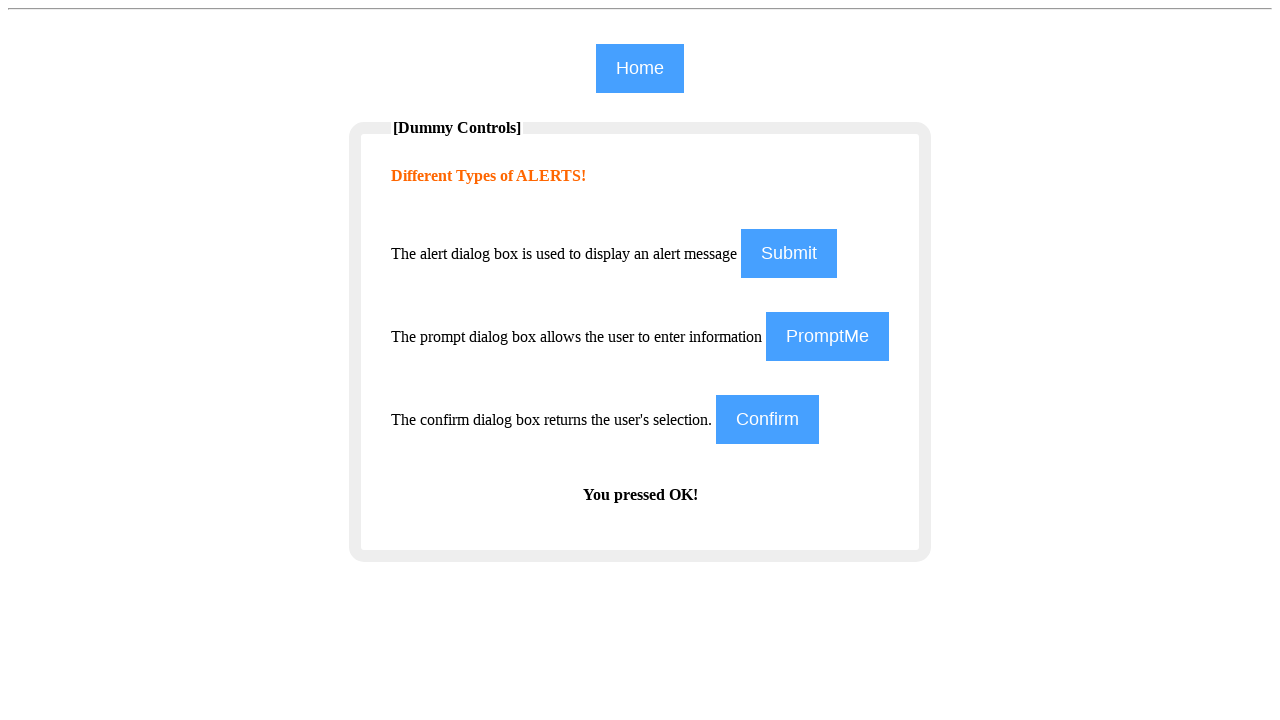